Gets and prints the header image URL from the login page

Starting URL: http://alchemy.hguy.co/orangehrm

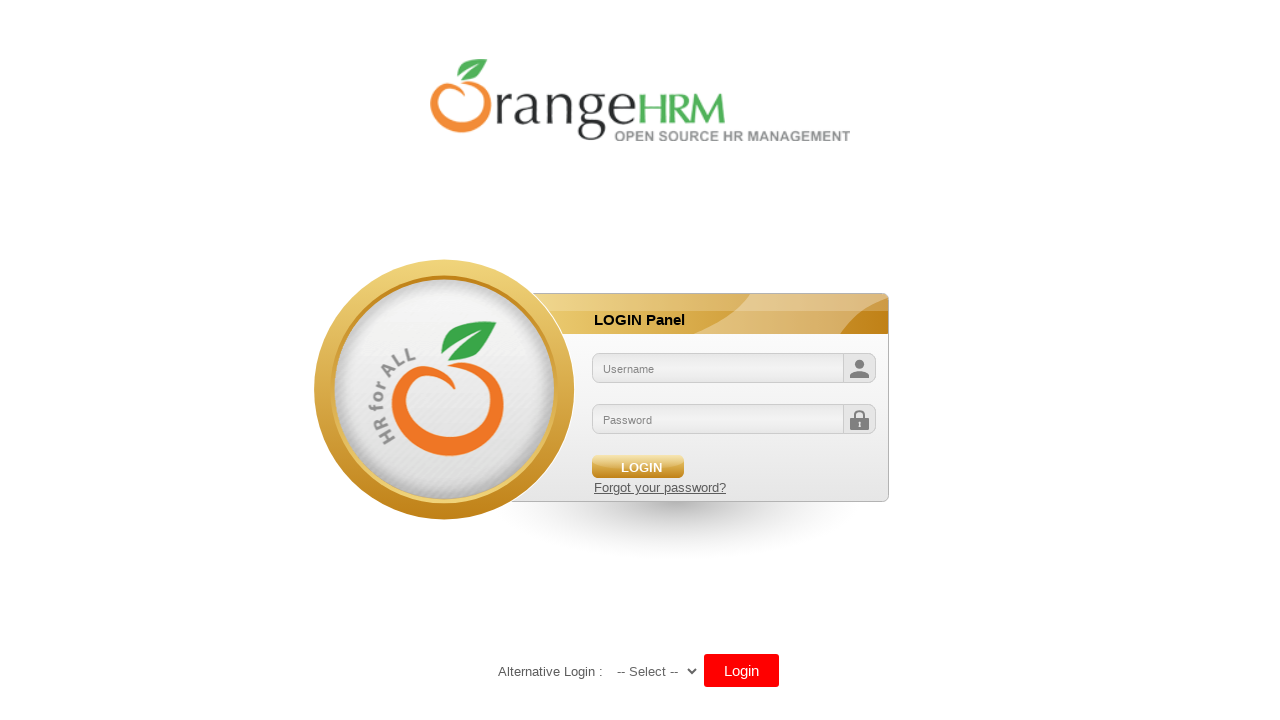

Navigated to OrangeHRM login page
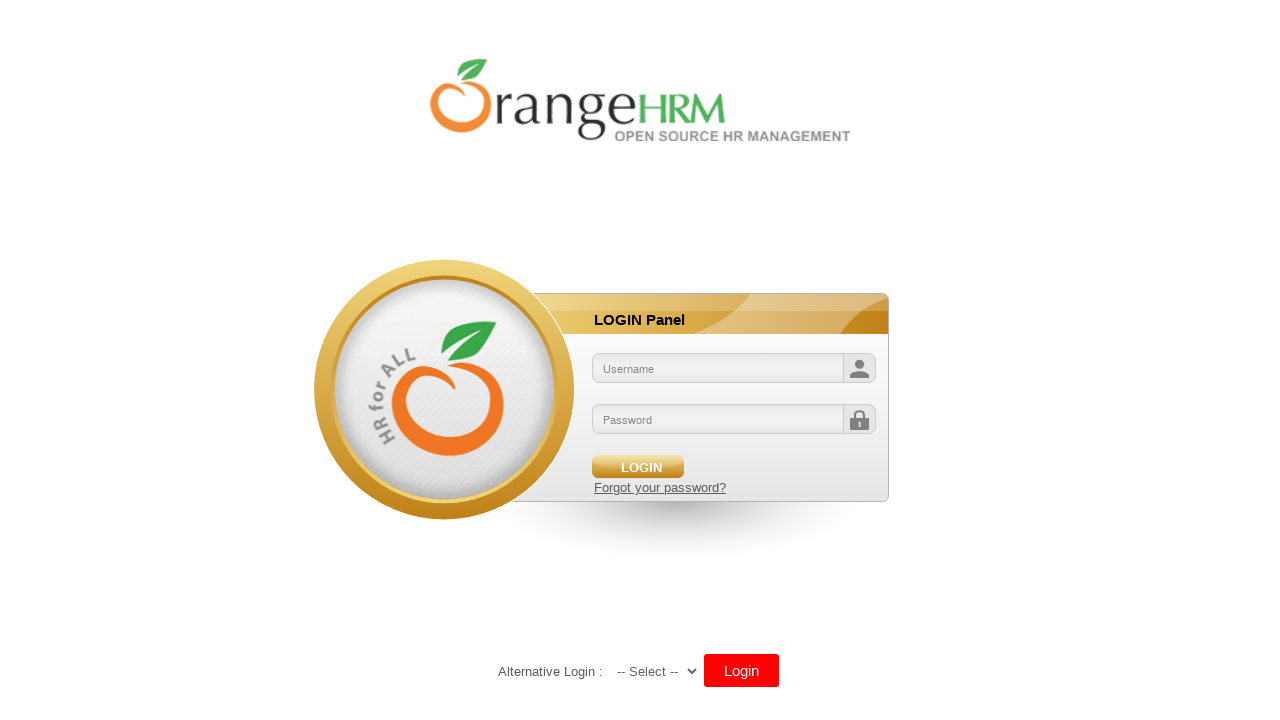

Located header image element
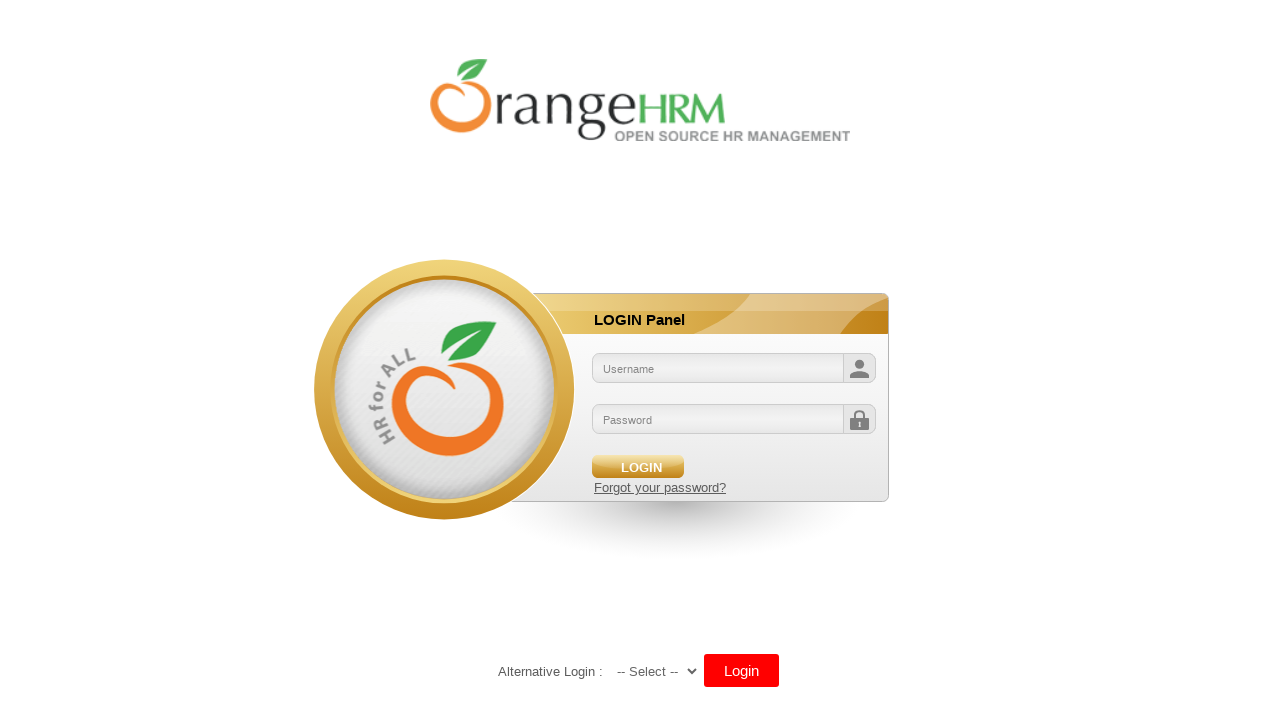

Retrieved header image URL attribute
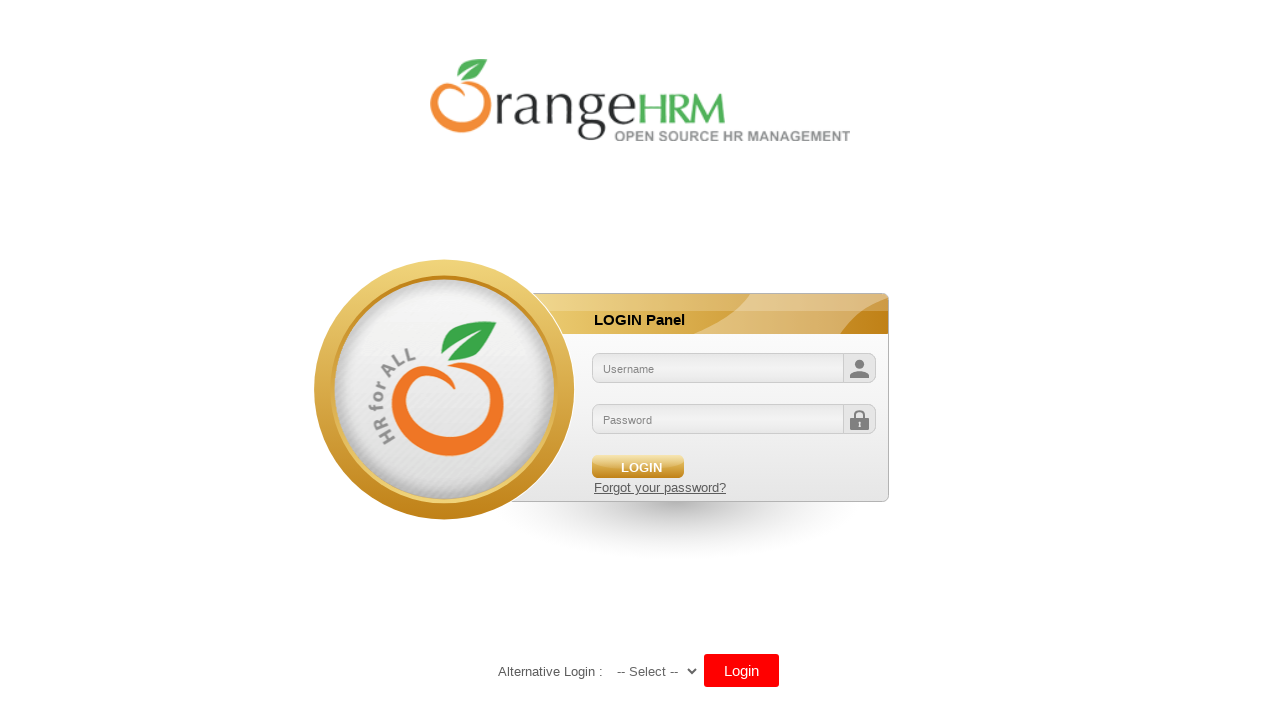

Printed header image URL to console
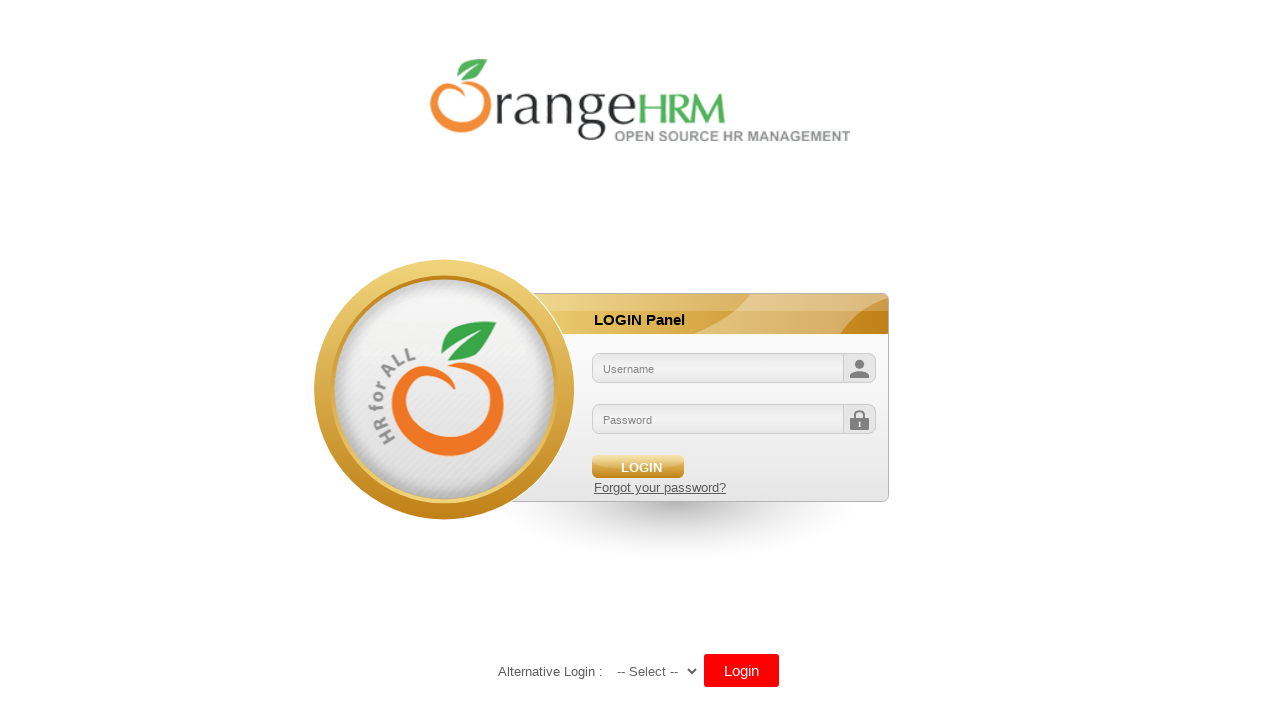

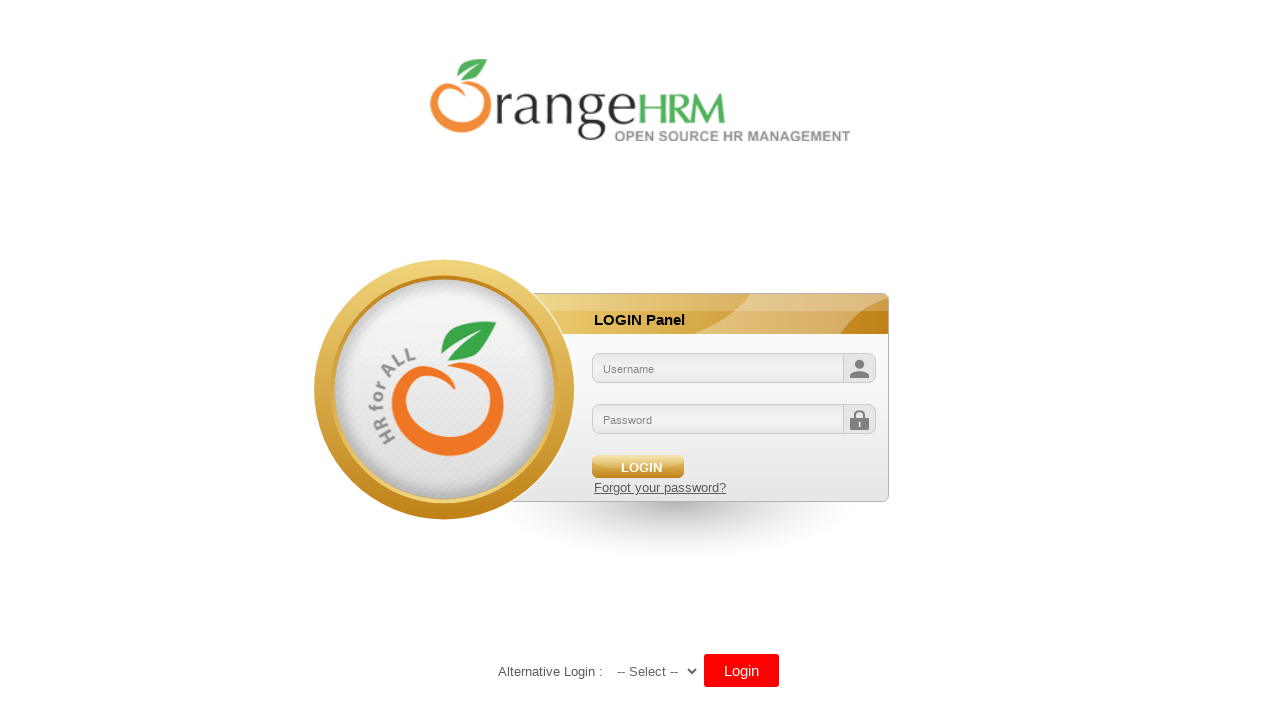